Tests a registration form by clicking on the first name input field and entering a name

Starting URL: https://demo.automationtesting.in/Register.html

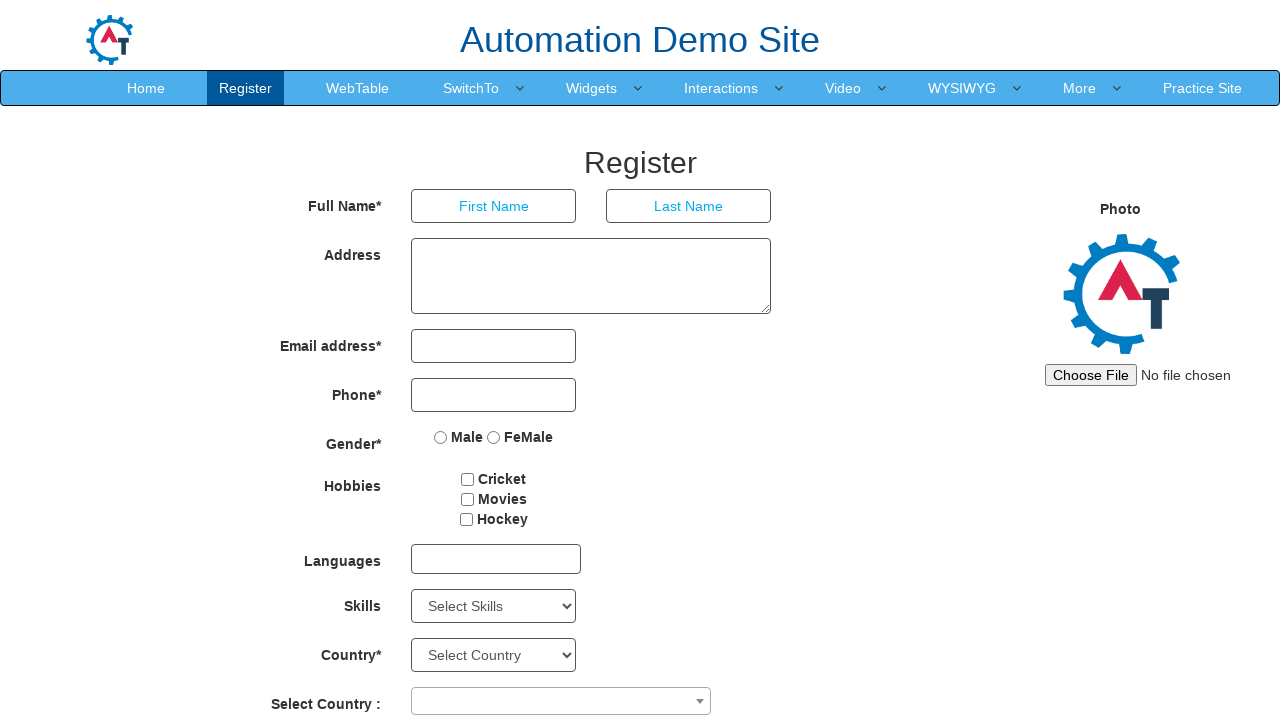

Clicked on the first name input field at (494, 206) on xpath=//body/section[@id='section']/div[1]/div[1]/div[2]/form[1]/div[1]/div[1]/i
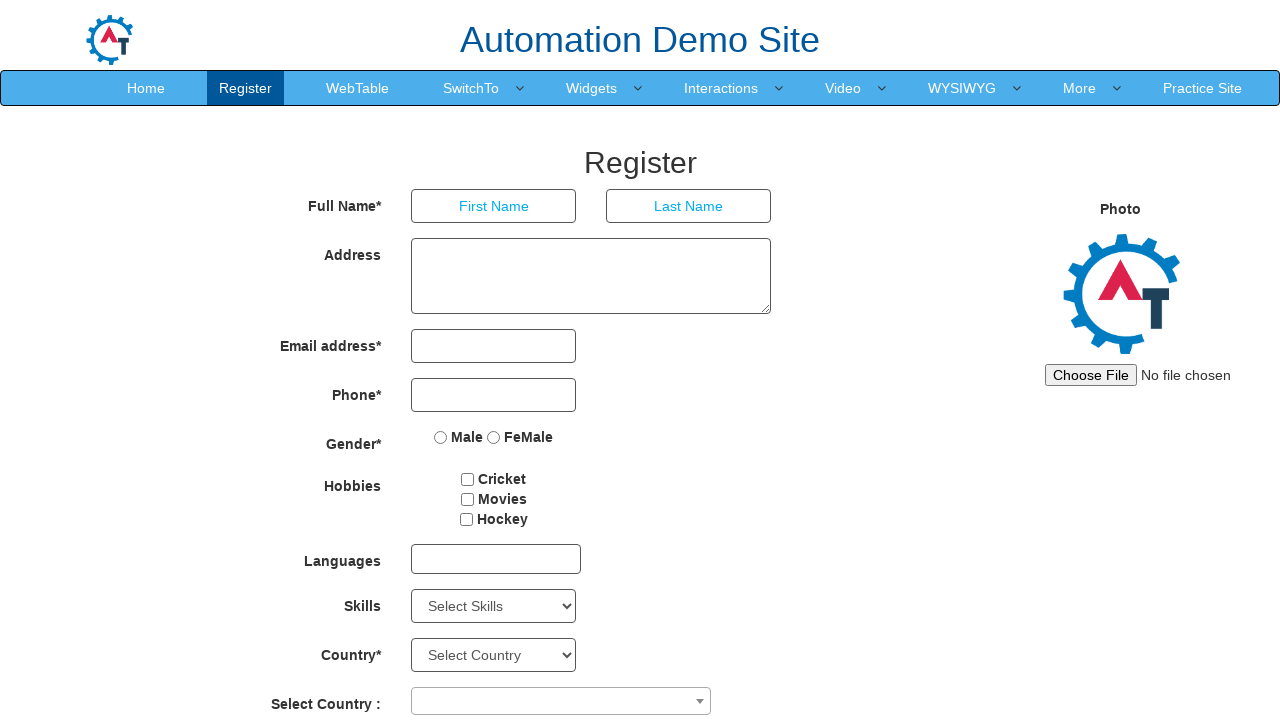

Entered 'Flavio' in the first name input field on //body/section[@id='section']/div[1]/div[1]/div[2]/form[1]/div[1]/div[1]/input[1
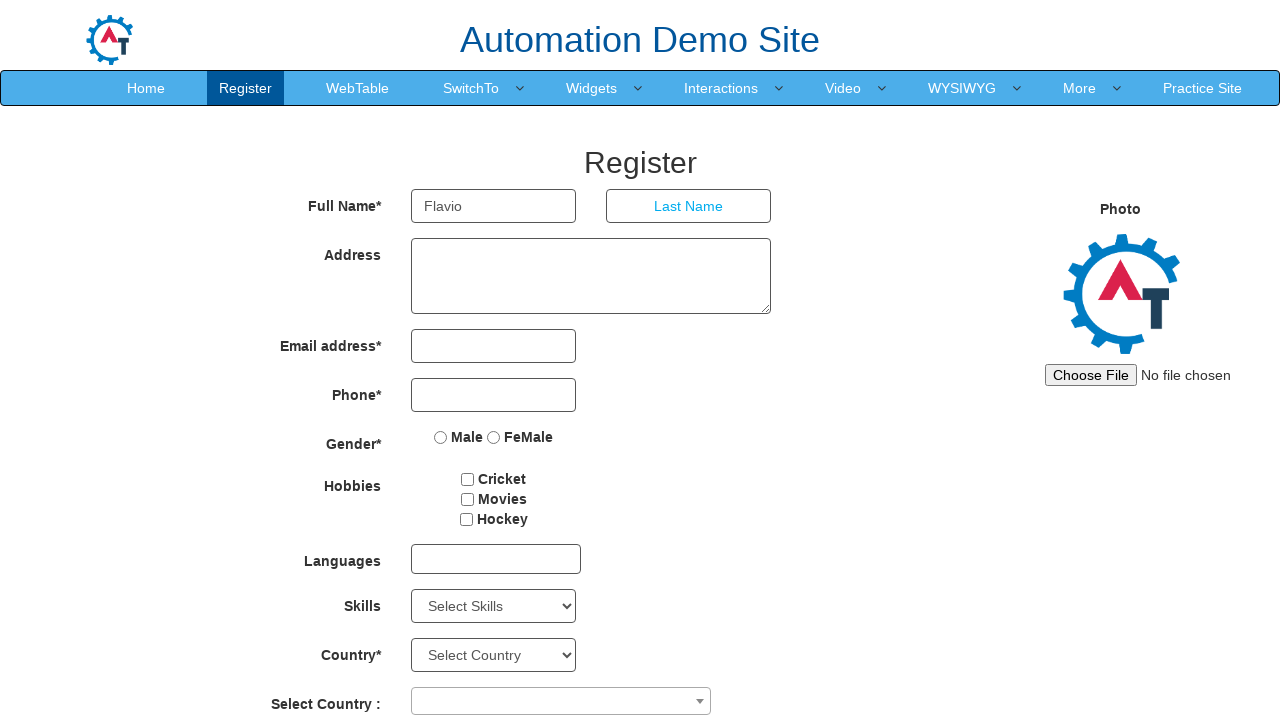

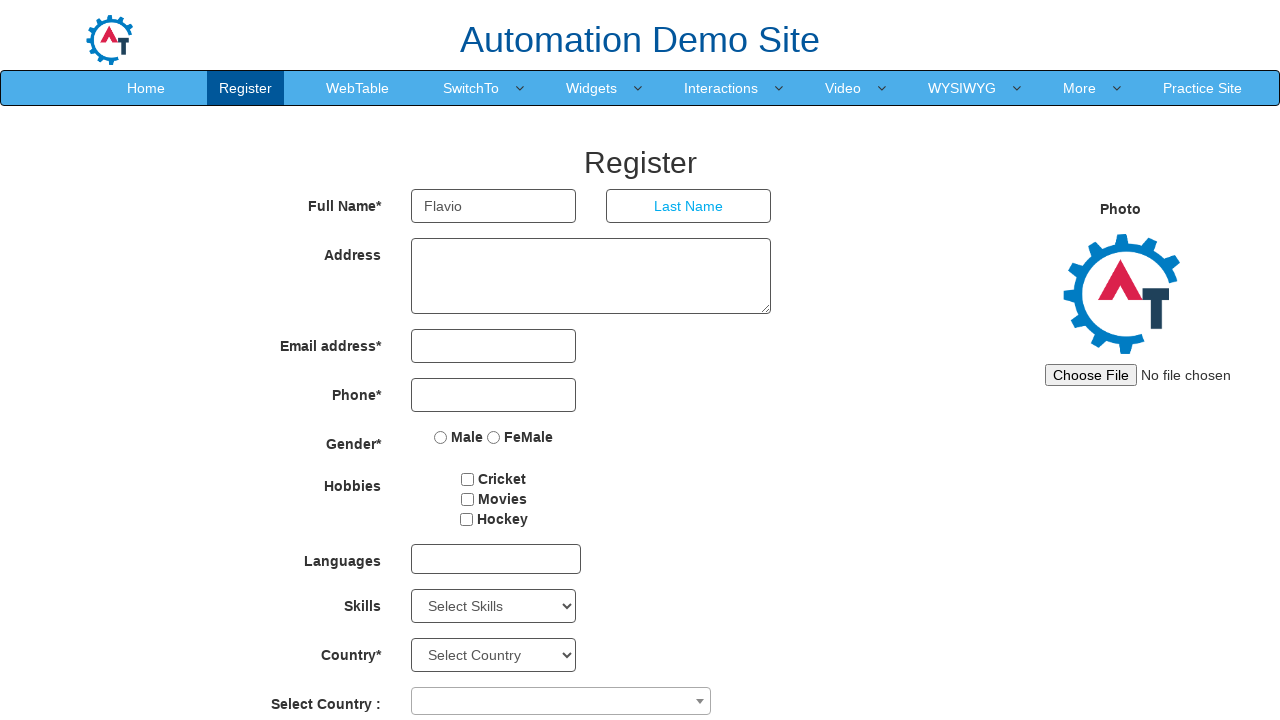